Opens the PayPal India homepage and waits for it to load. This is a basic navigation test to verify the page is accessible.

Starting URL: https://www.paypal.com/in/home

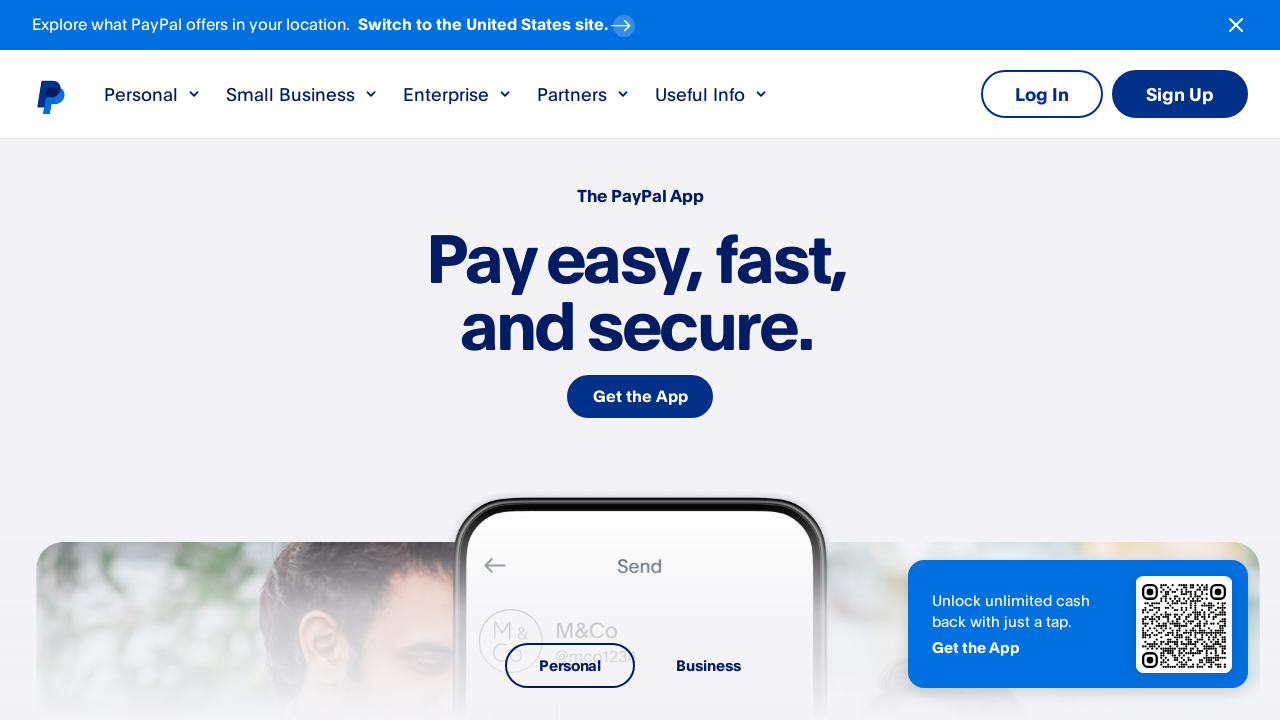

Navigated to PayPal India homepage
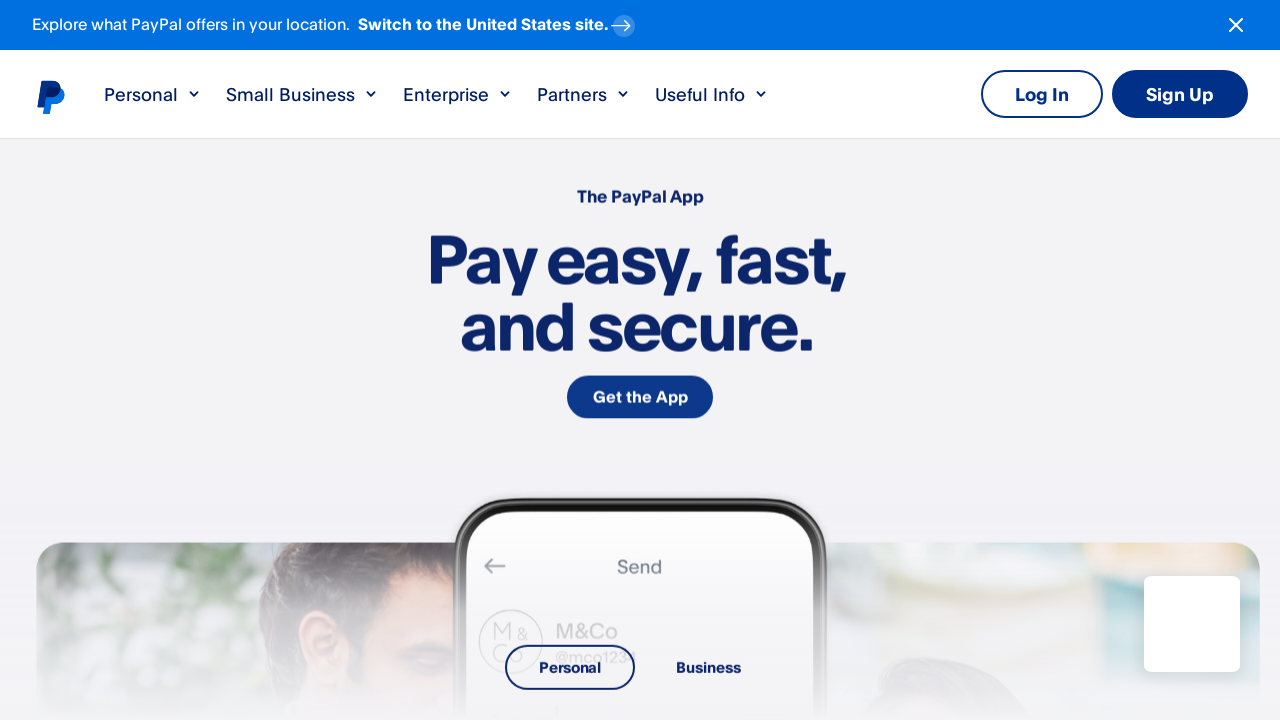

Page DOM content fully loaded
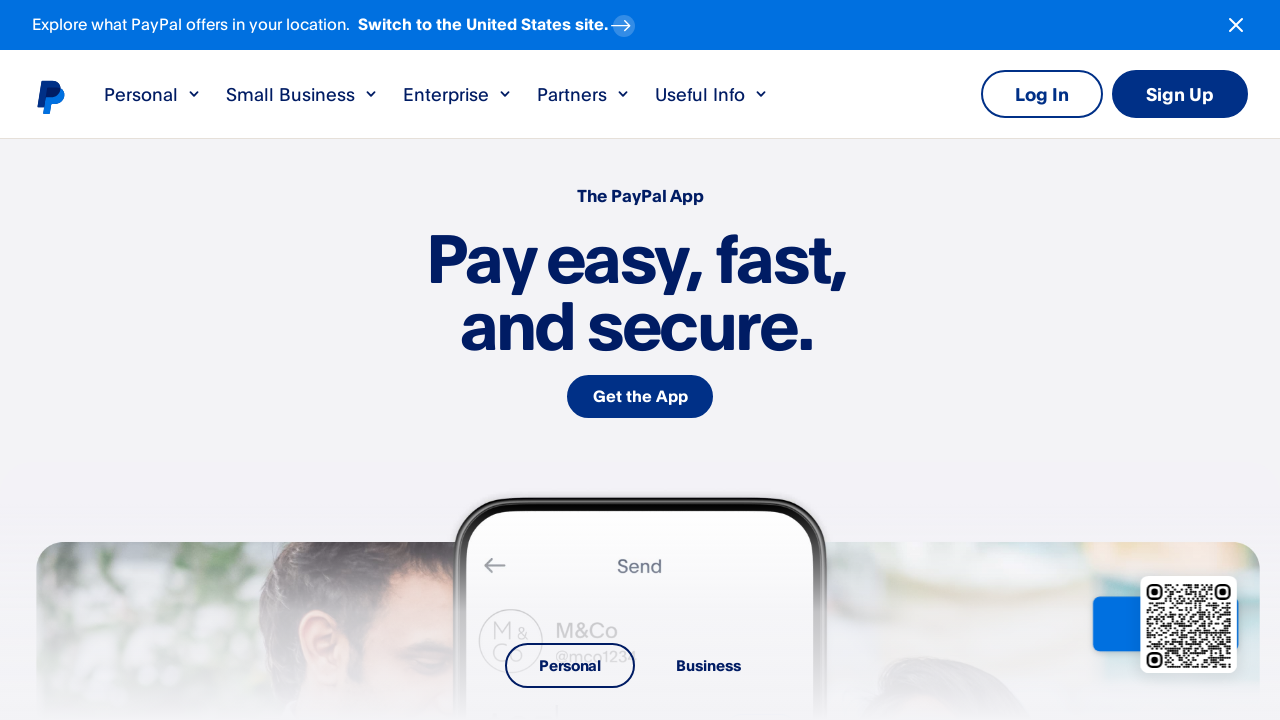

Body element is visible, page accessibility verified
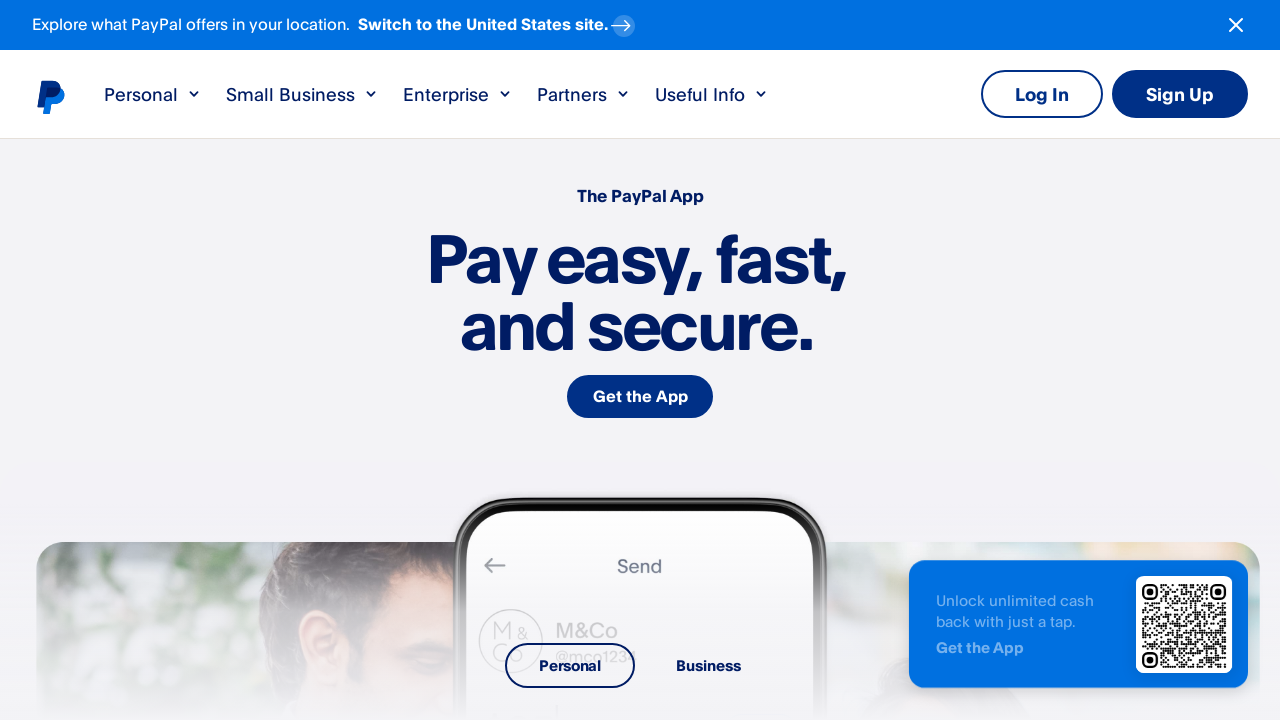

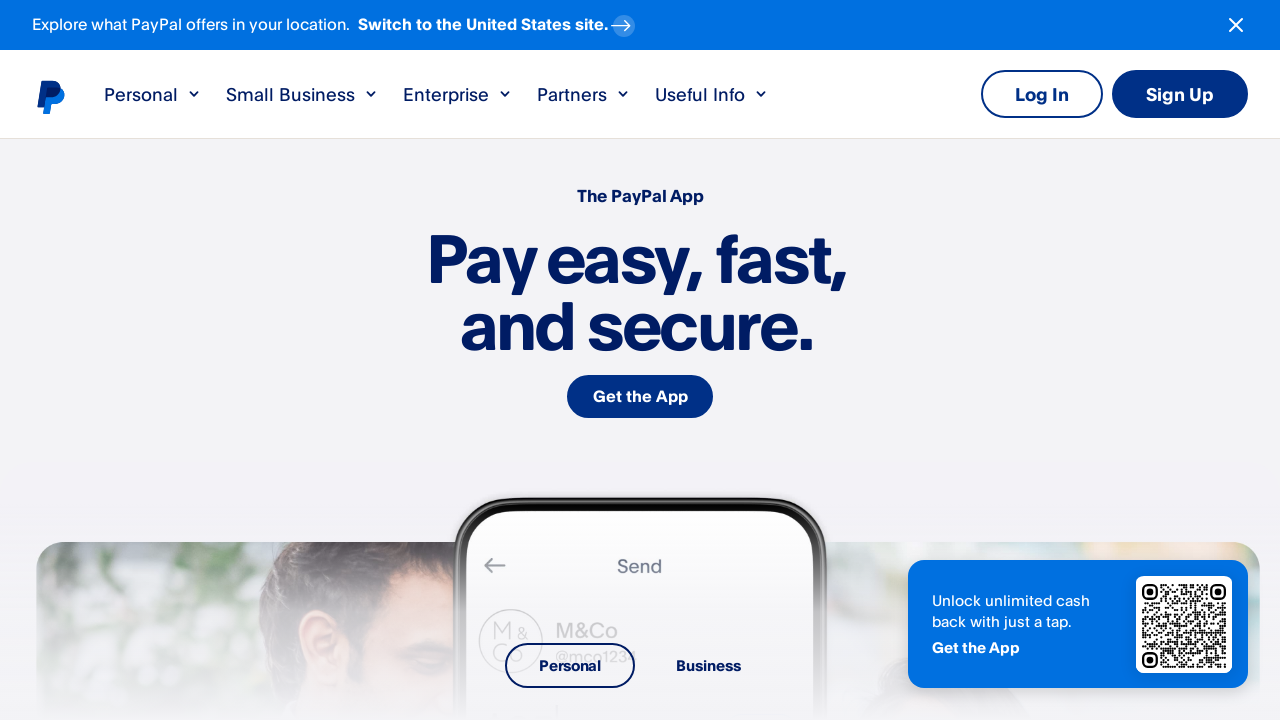